Tests flight booking workflow by selecting origin and destination cities, finding flights, selecting a specific flight, and completing the purchase

Starting URL: https://blazedemo.com

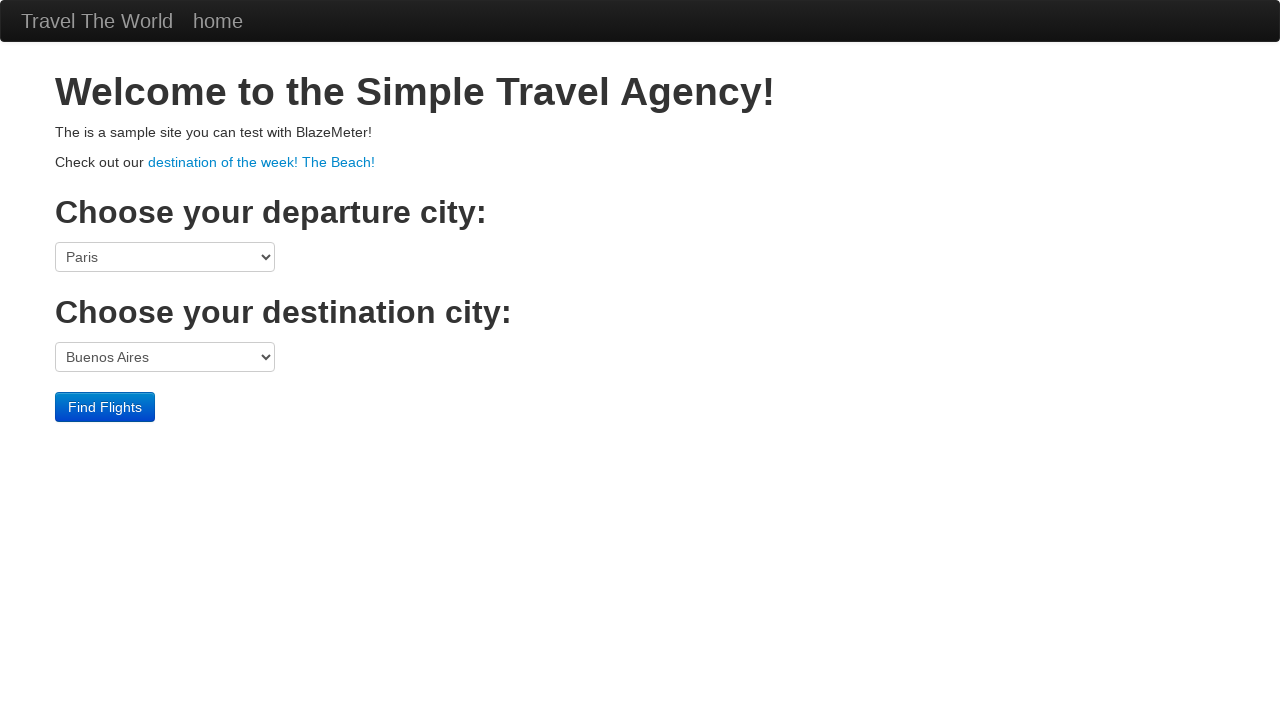

Clicked origin city dropdown at (165, 257) on select[name='fromPort']
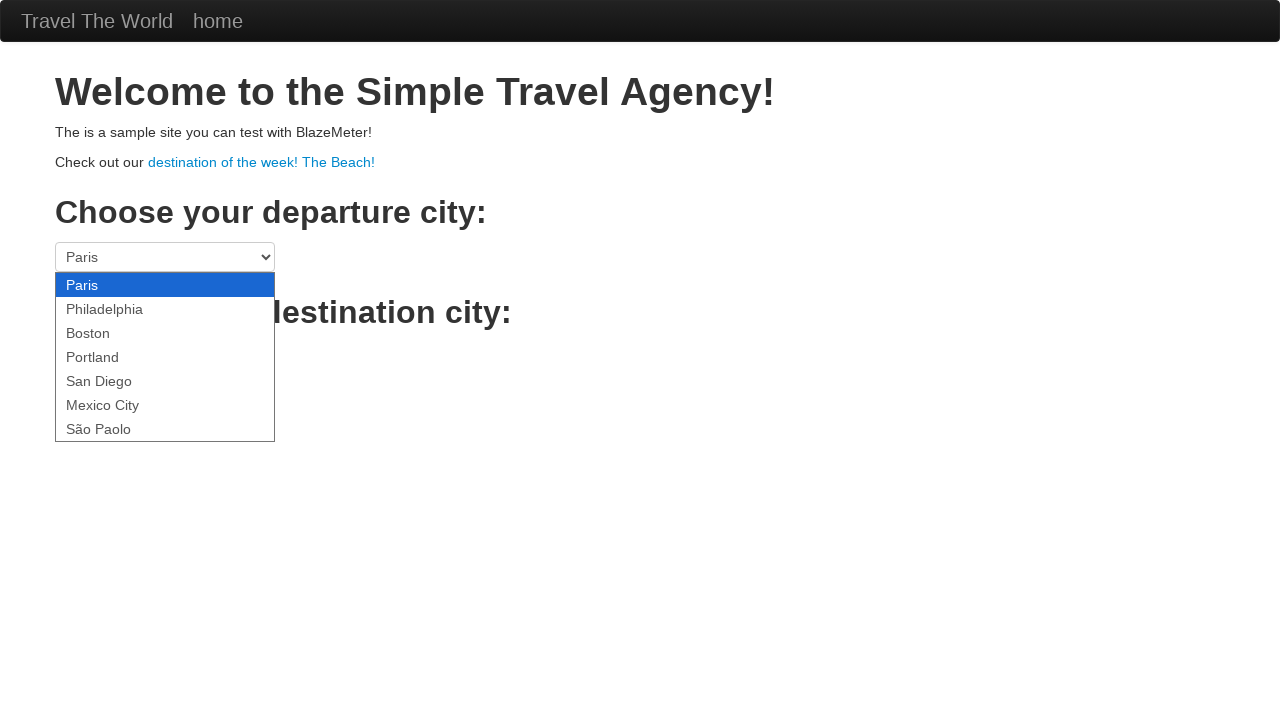

Selected Boston as origin city on select[name='fromPort']
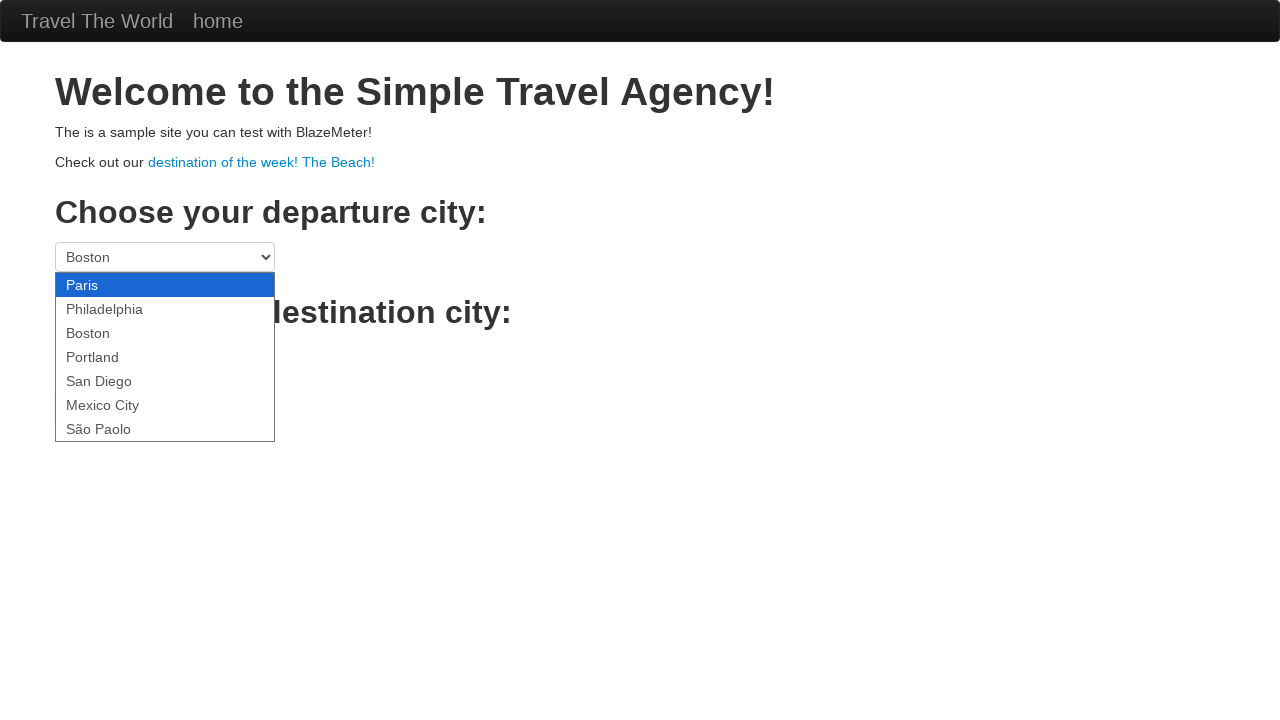

Clicked destination city dropdown at (165, 357) on select[name='toPort']
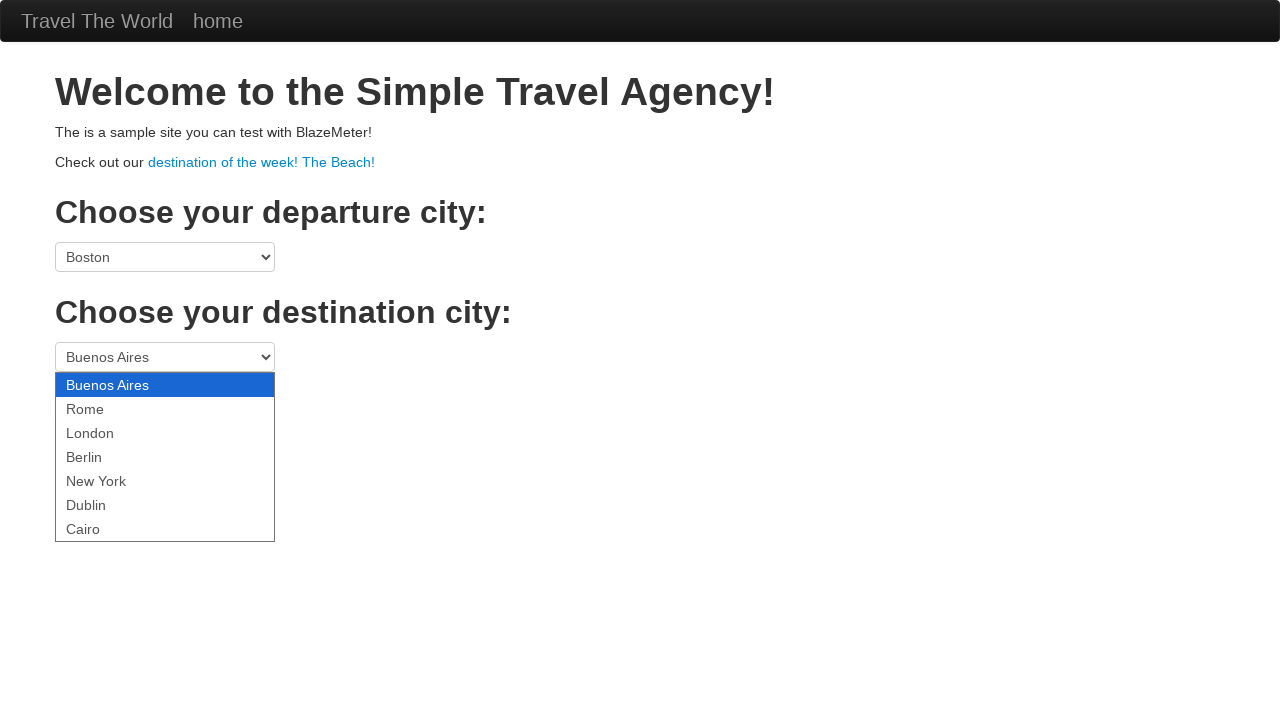

Selected London as destination city on select[name='toPort']
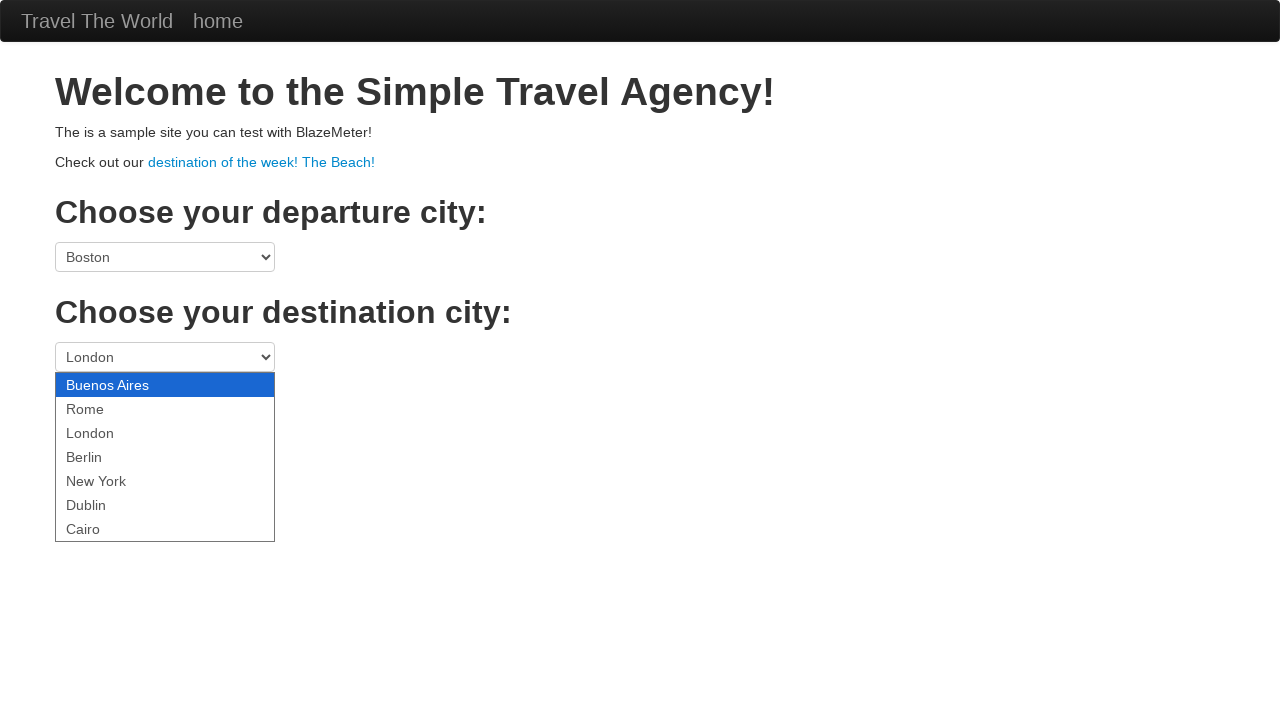

Clicked Find Flights button at (105, 407) on .btn-primary
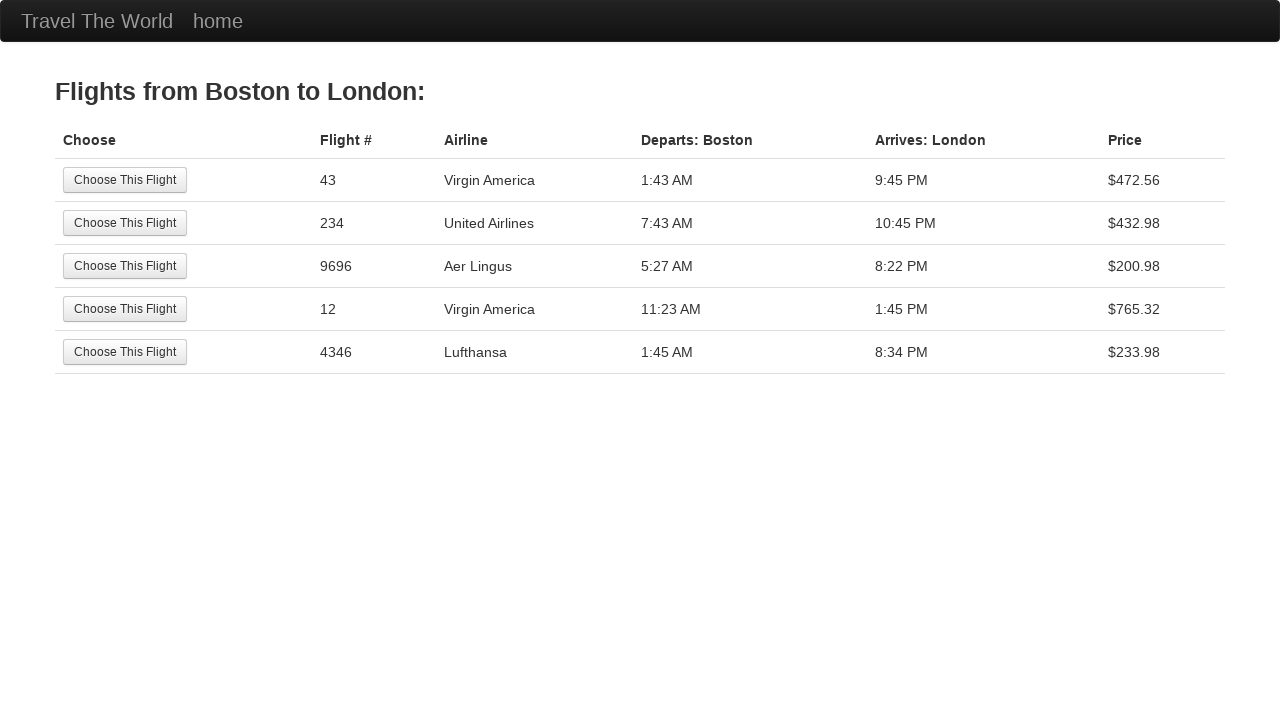

Flight results table loaded
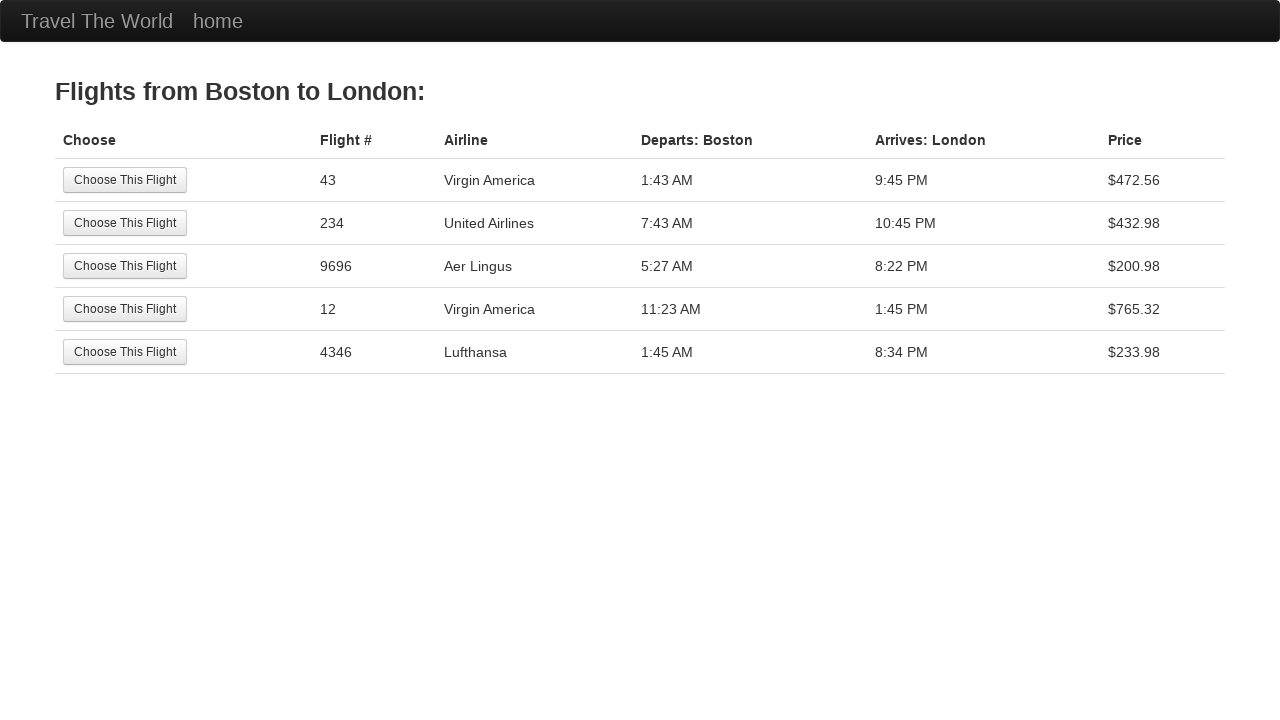

Selected second flight from results at (125, 223) on tr:nth-child(2) .btn
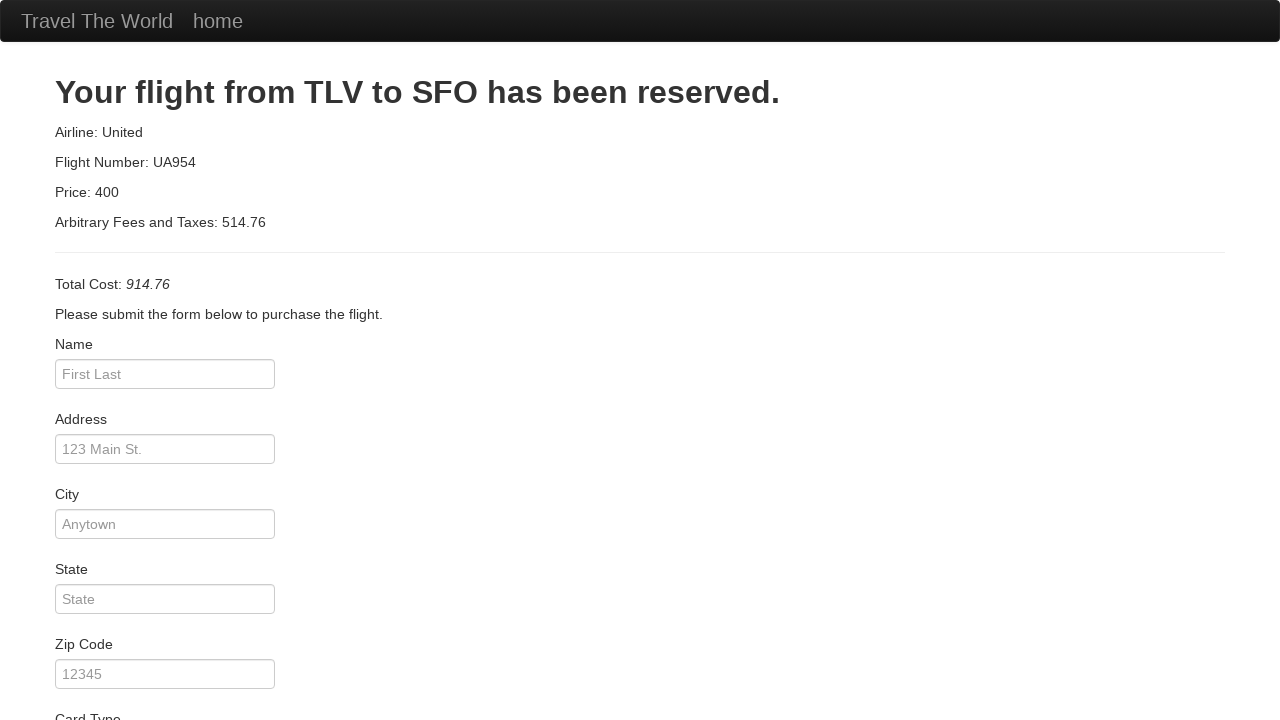

Clicked Purchase Flight button at (118, 685) on .btn-primary
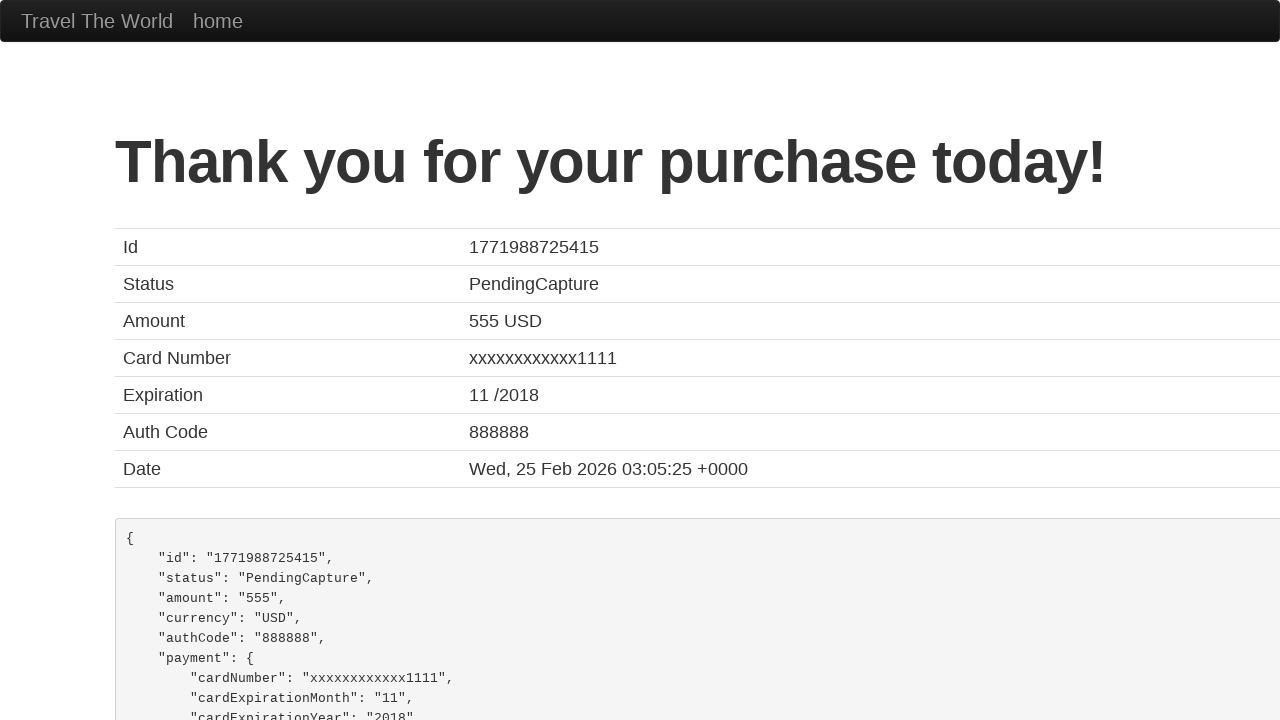

Flight booking confirmation page loaded
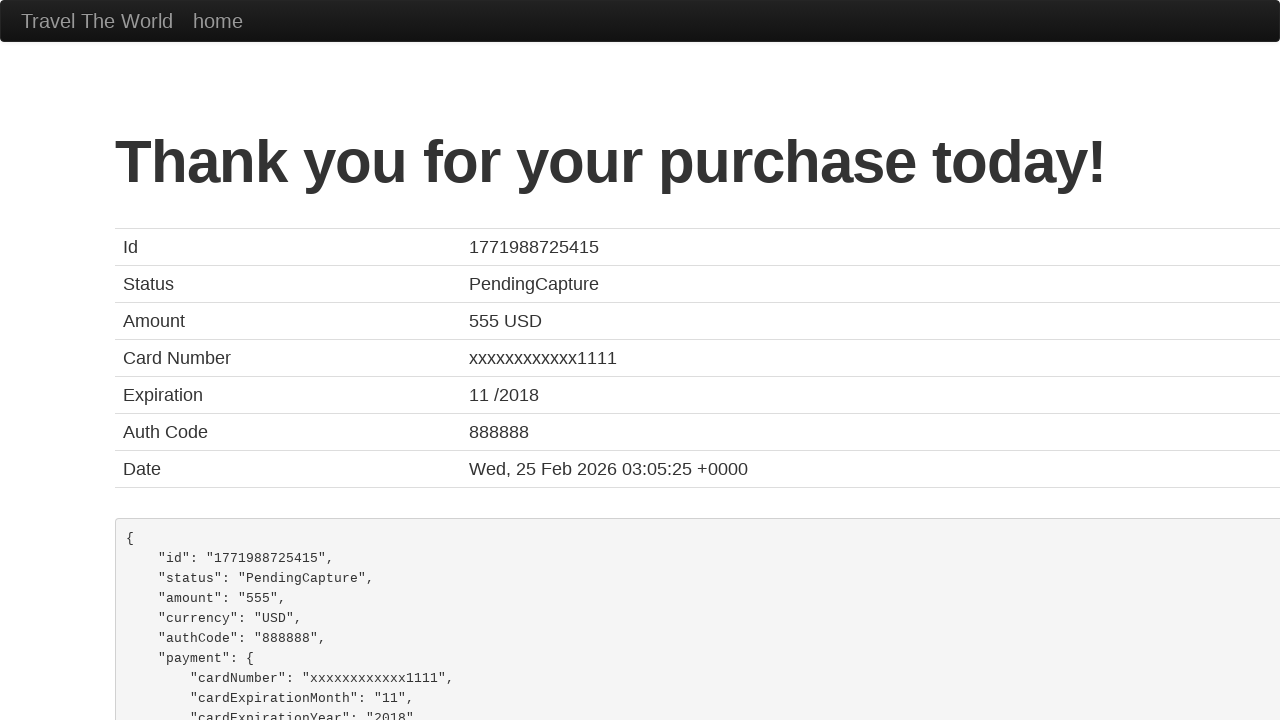

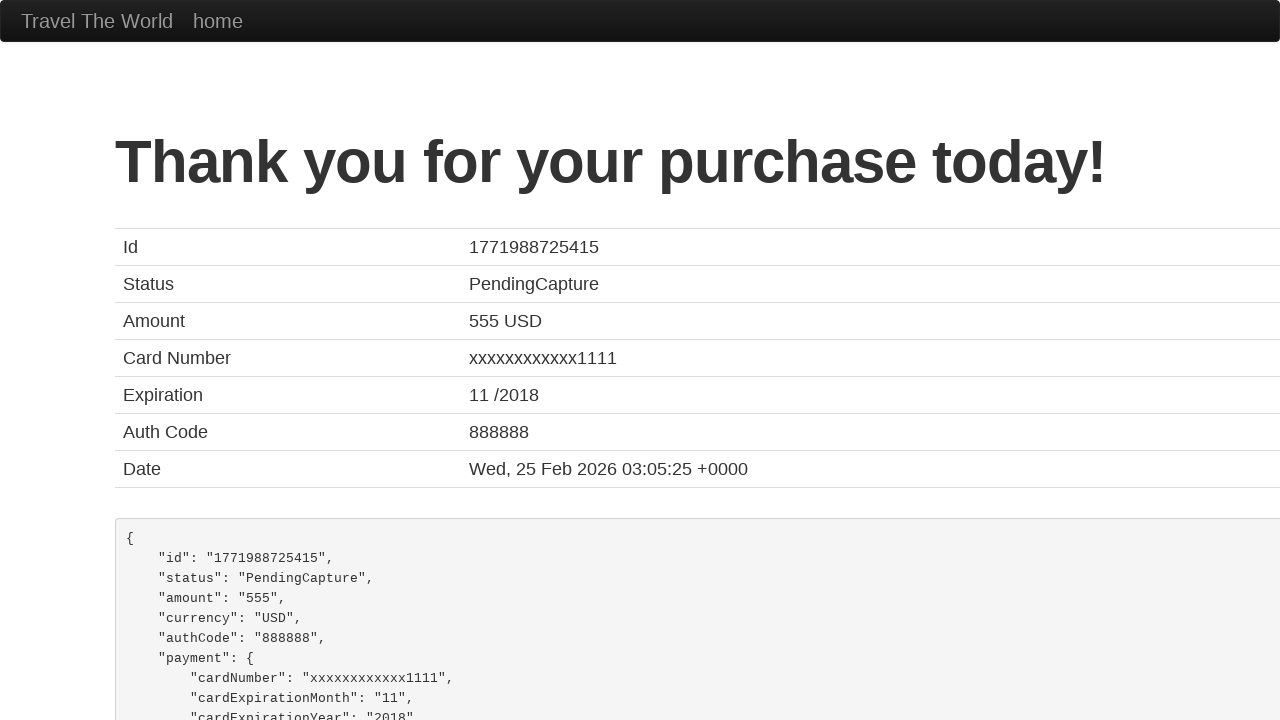